Tests timeout handling by clicking an AJAX button and then clicking the success element with a custom timeout

Starting URL: http://uitestingplayground.com/ajax

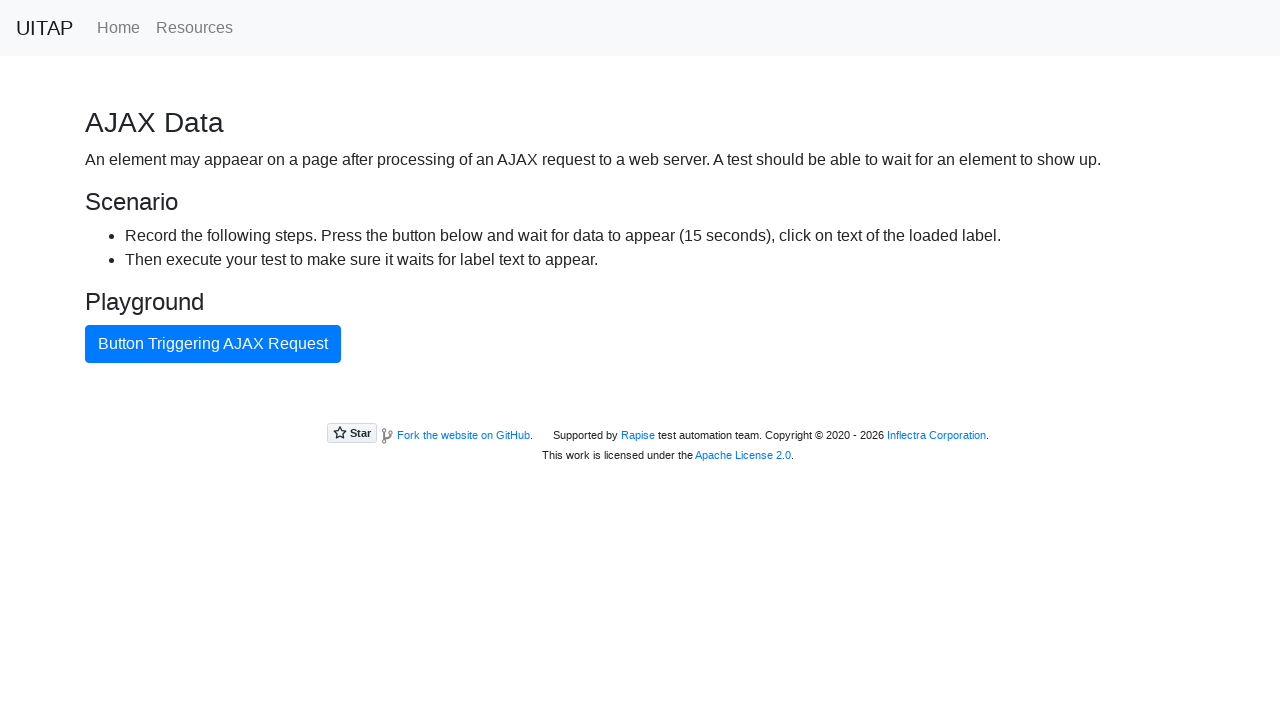

Clicked button triggering AJAX request at (213, 344) on internal:text="Button Triggering AJAX Request"i
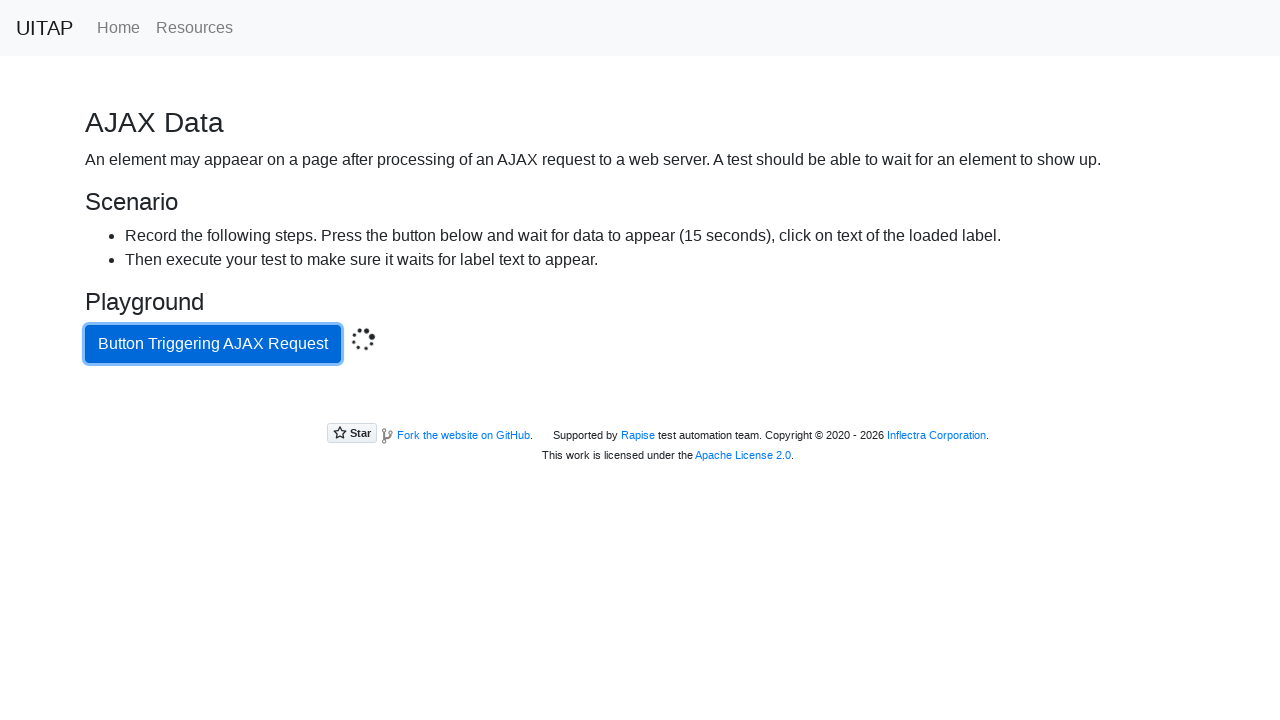

Clicked success element with 20 second timeout at (640, 405) on .bg-success
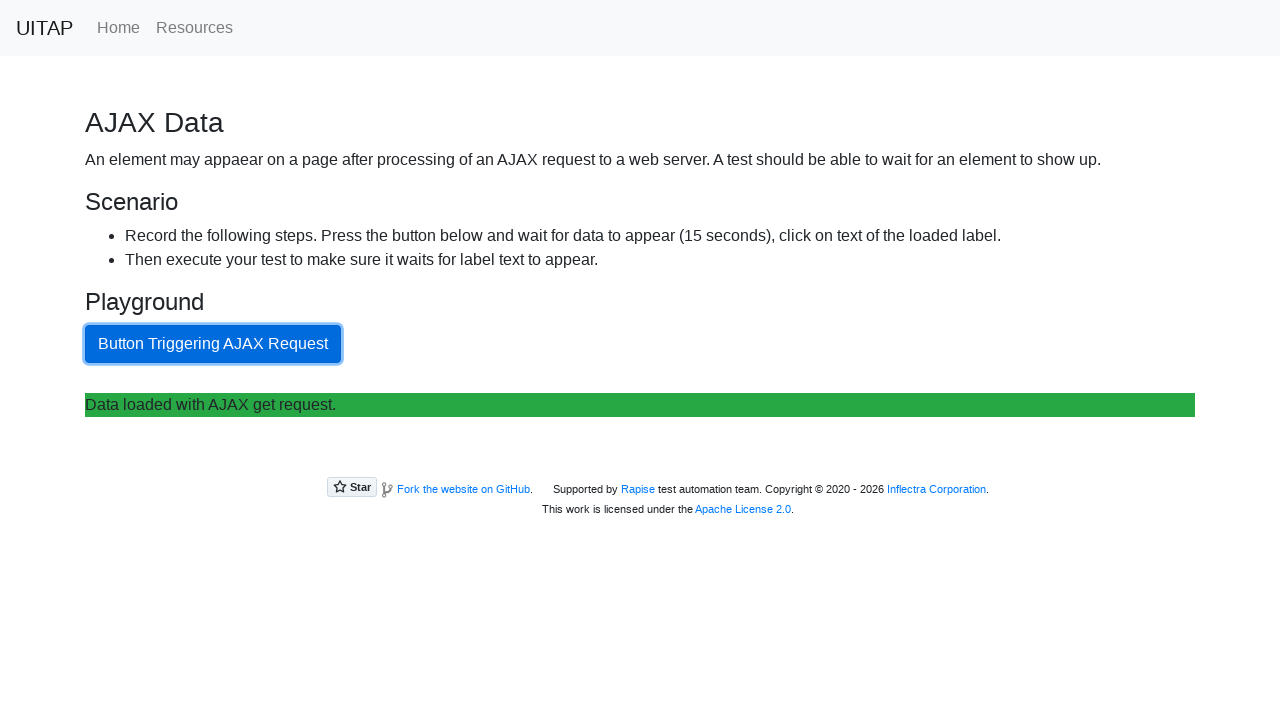

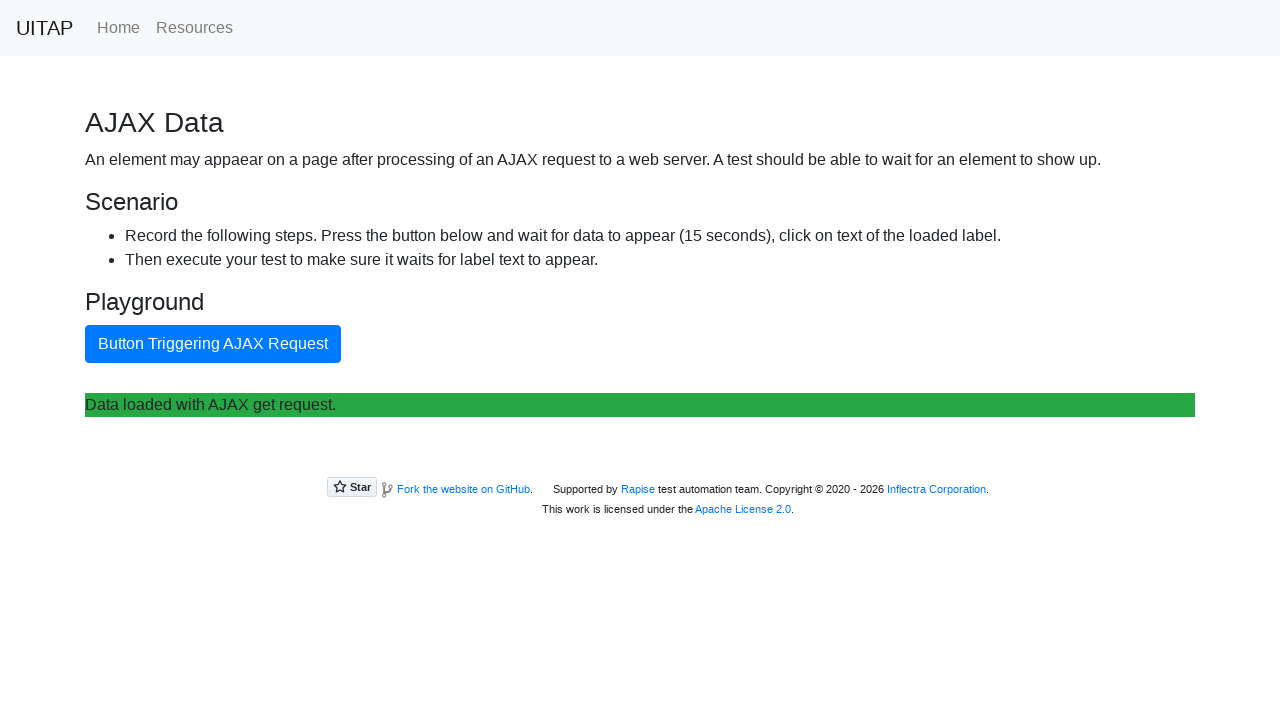